Tests tab navigation functionality by clicking on three different tabs and verifying each tab becomes selected after clicking

Starting URL: https://demoqa.com/tabs

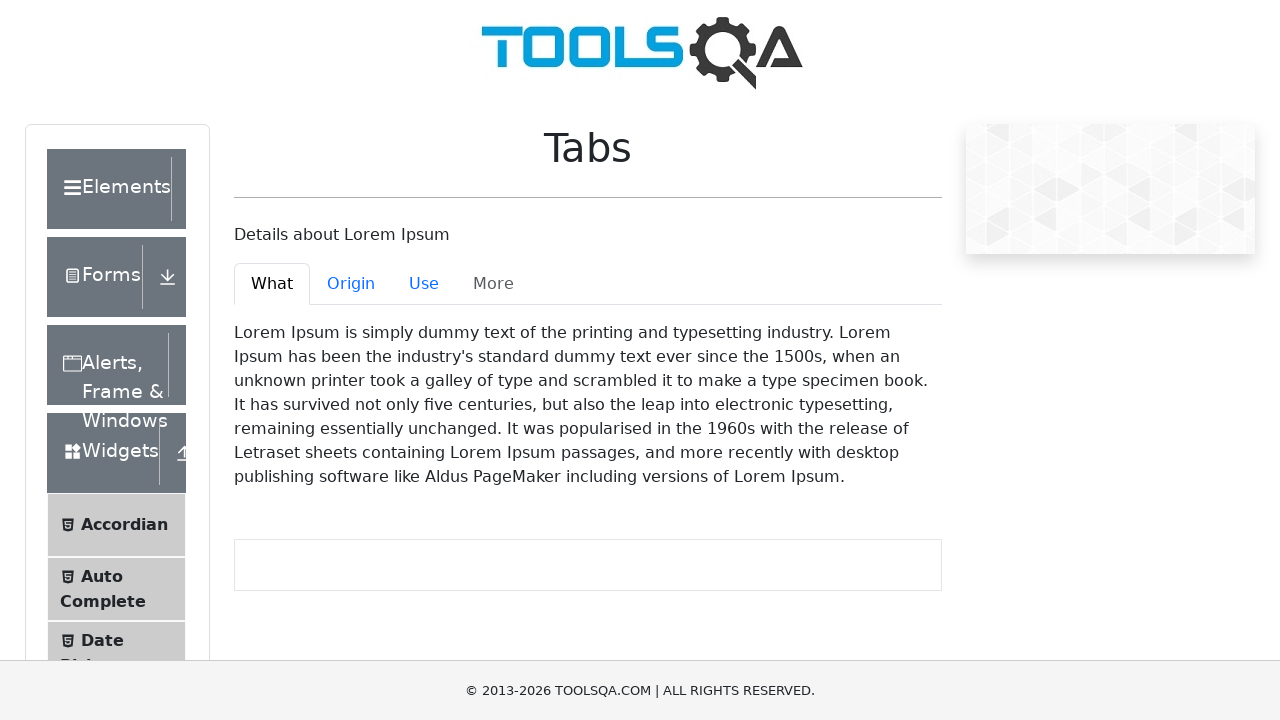

Clicked on 'What' tab at (272, 284) on #demo-tab-what
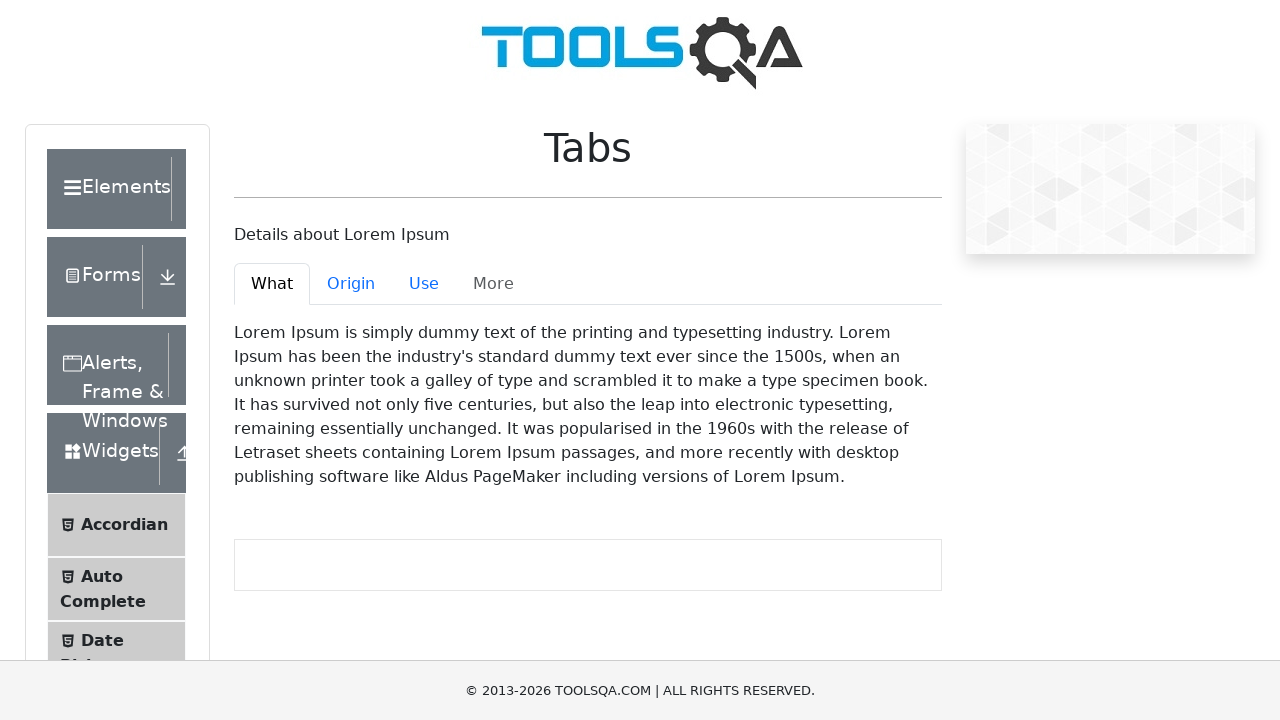

Verified 'What' tab is selected (aria-selected='true')
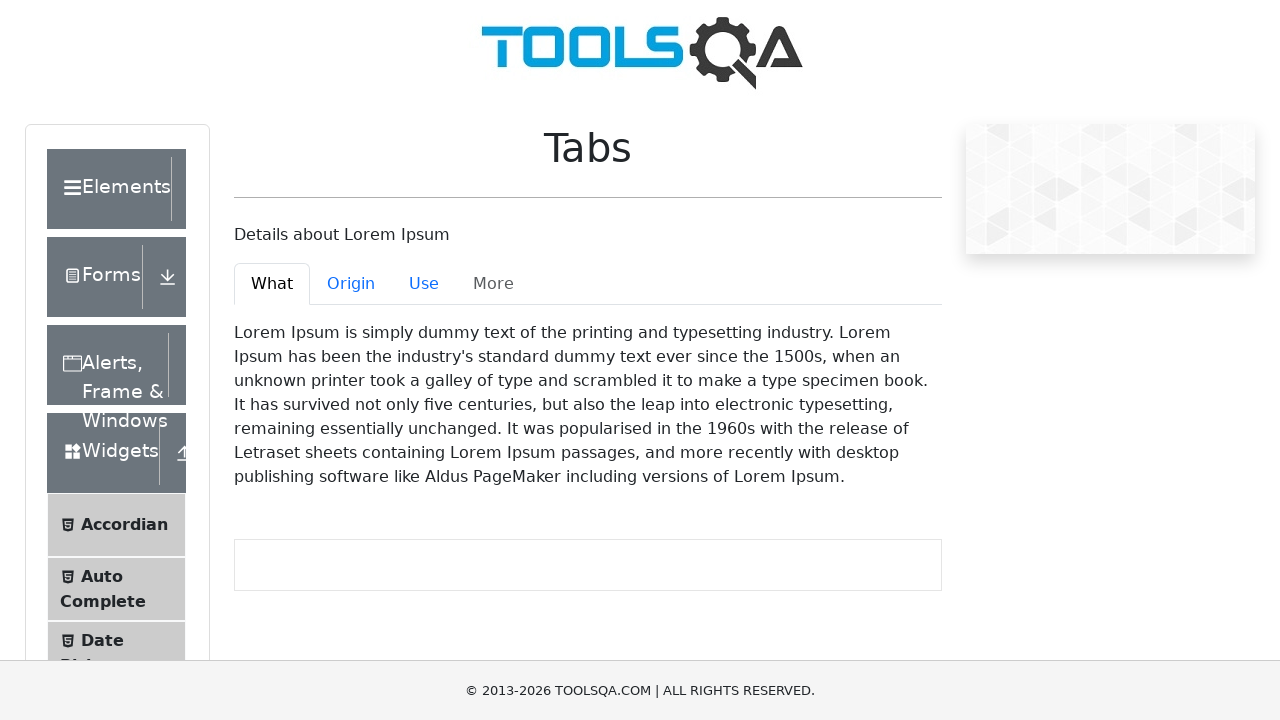

Clicked on 'Origin' tab at (351, 284) on #demo-tab-origin
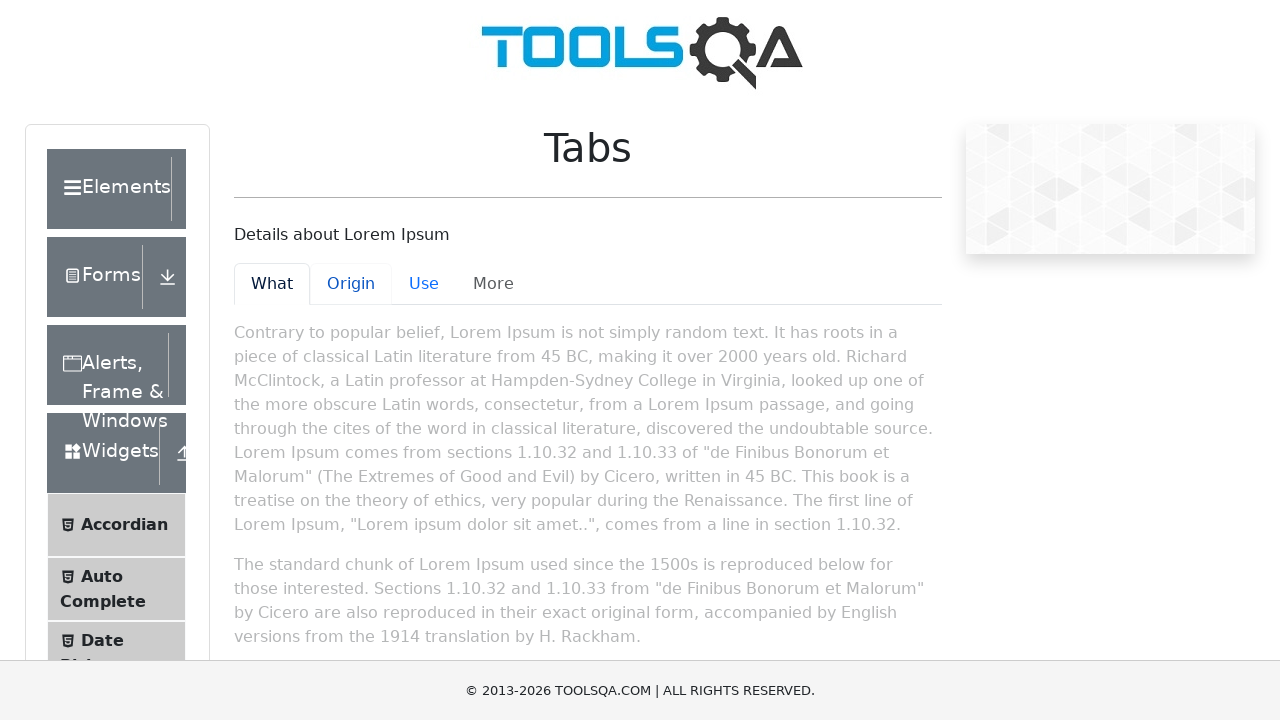

Verified 'Origin' tab is selected (aria-selected='true')
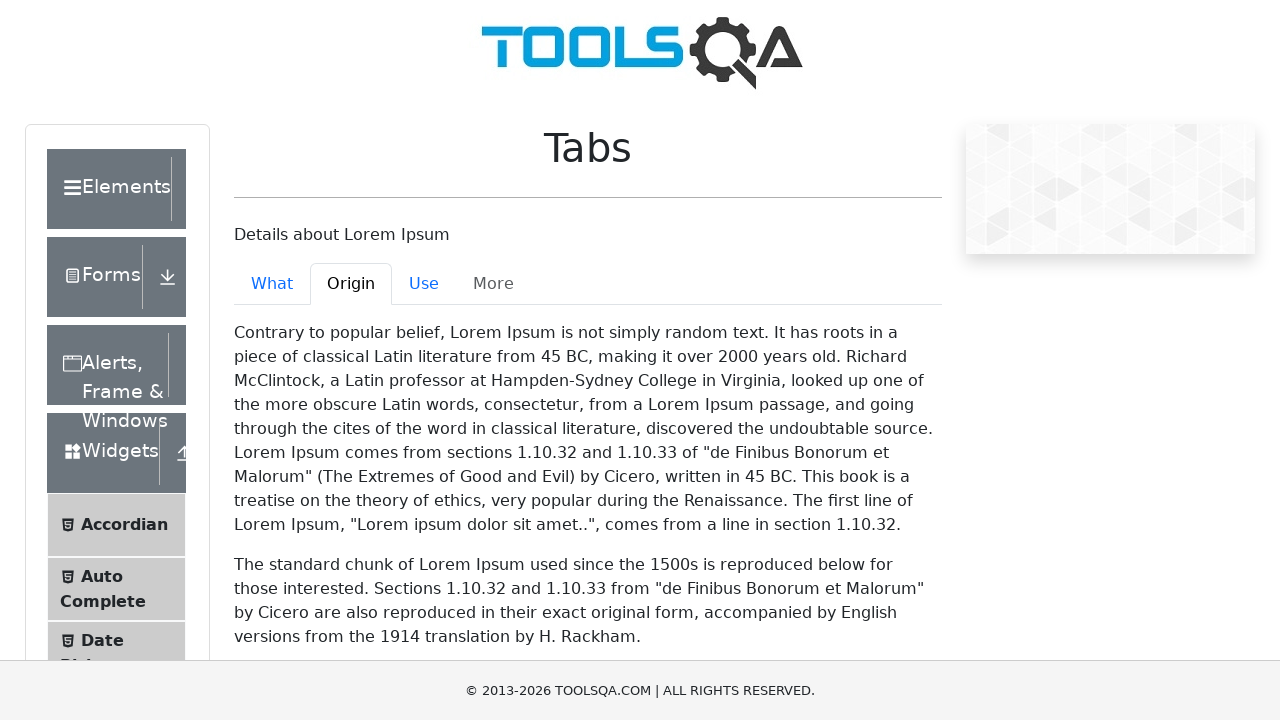

Clicked on 'Use' tab at (424, 284) on #demo-tab-use
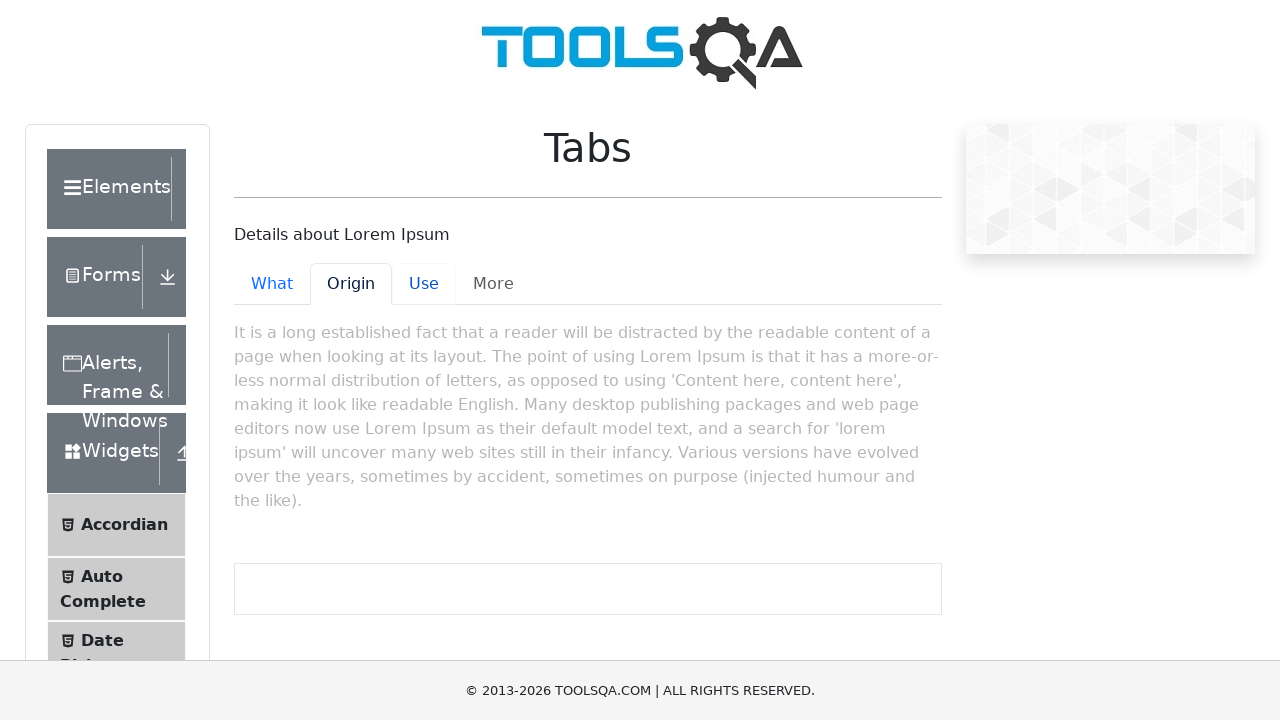

Verified 'Use' tab is selected (aria-selected='true')
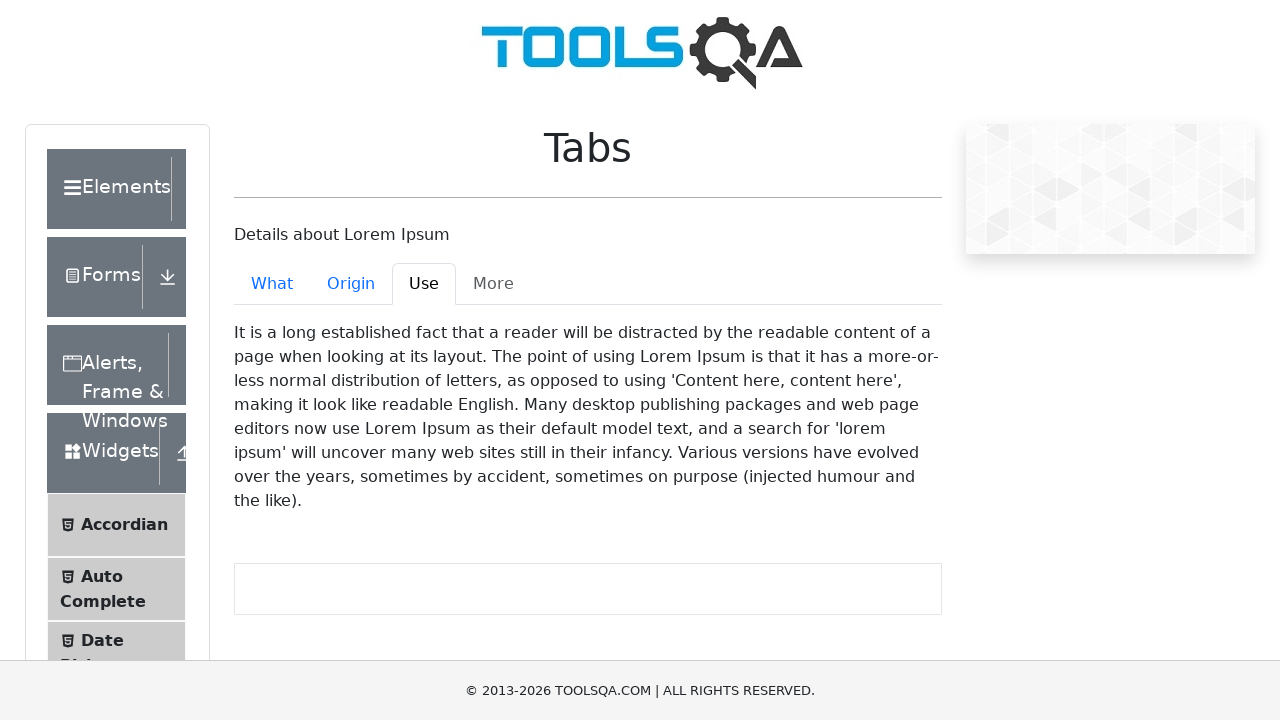

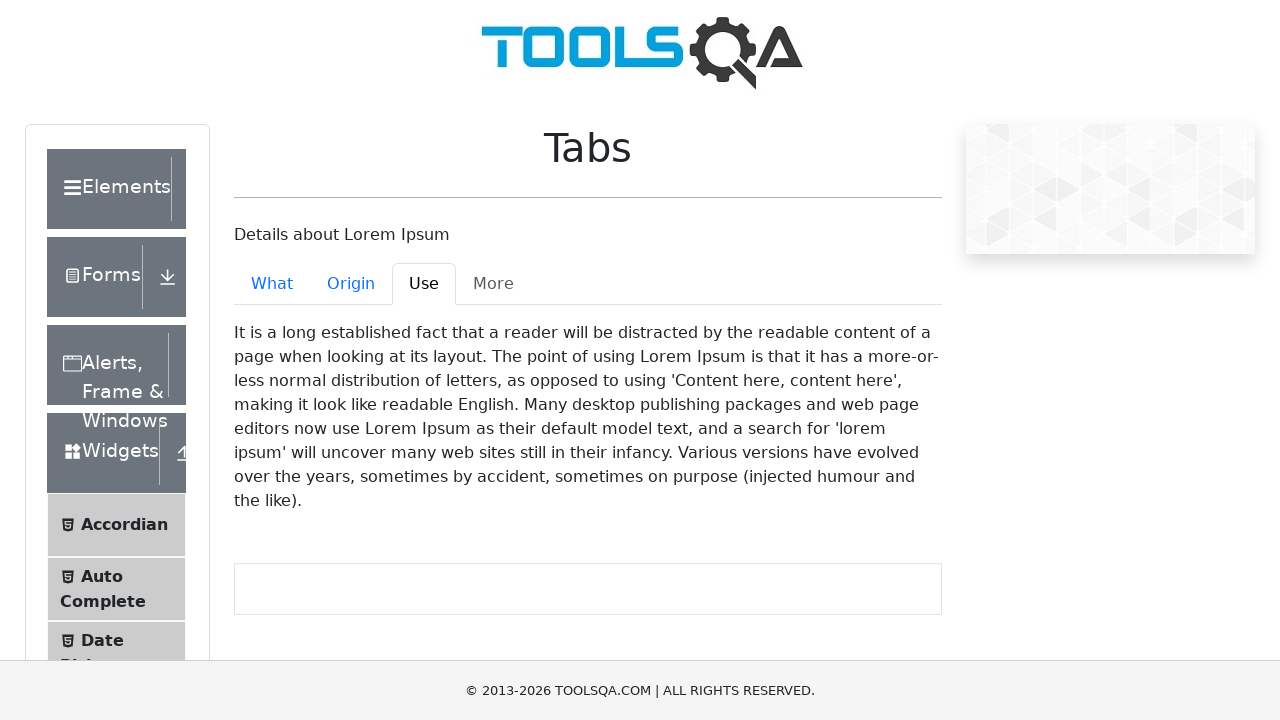